Tests the list selectable component by clicking the List tab, selecting the first item, verifying it's selected, then deselecting it and verifying it's deselected.

Starting URL: https://demoqa.com/selectable

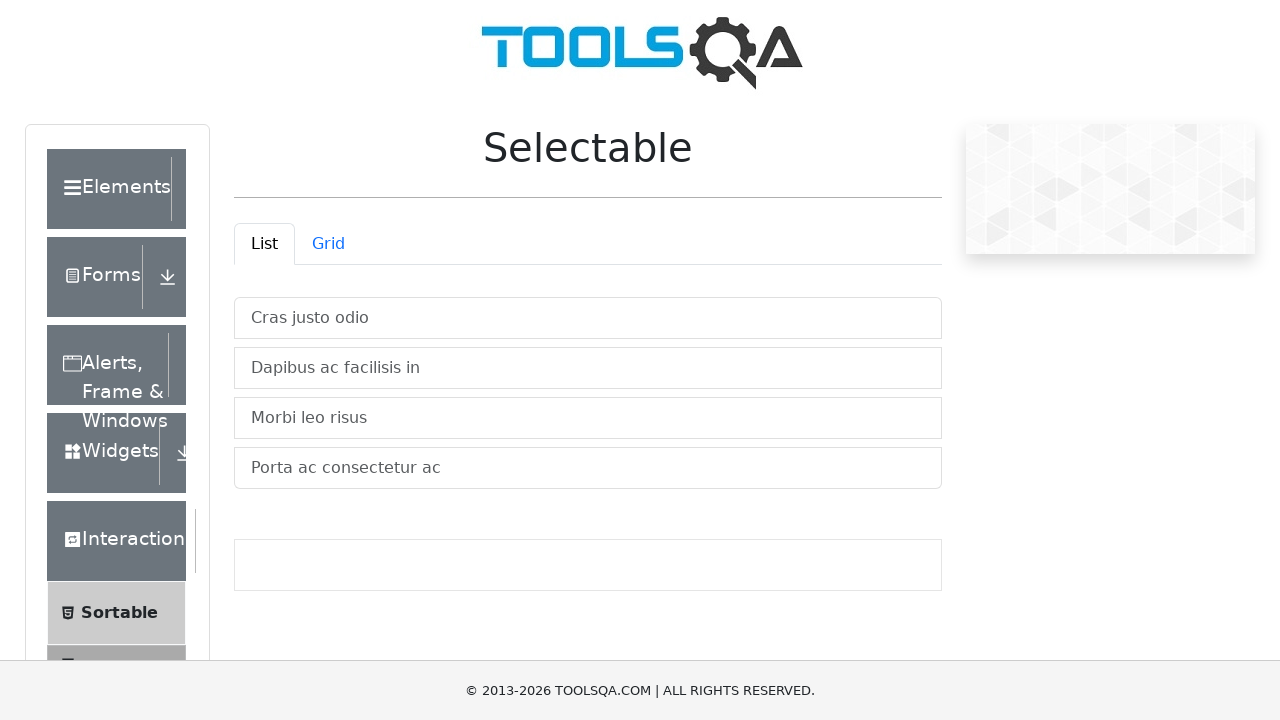

Clicked on the List tab at (264, 244) on #demo-tab-list
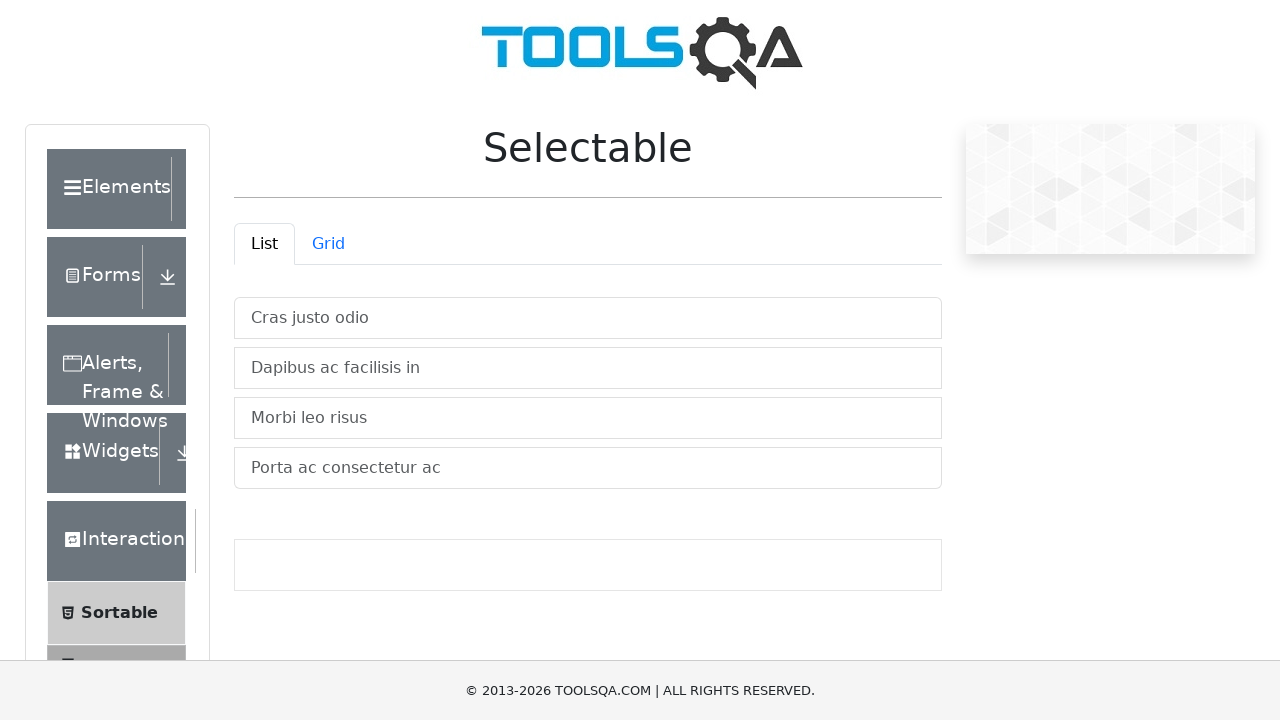

List items are now visible
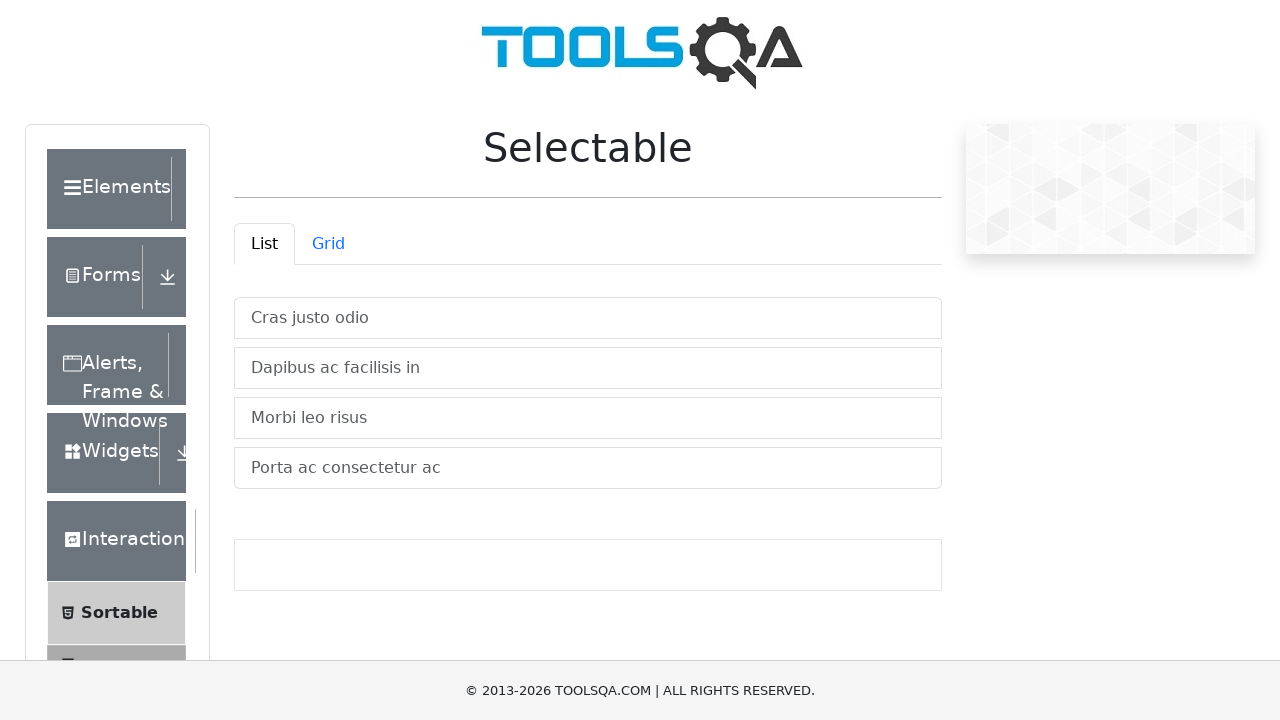

Retrieved all list items
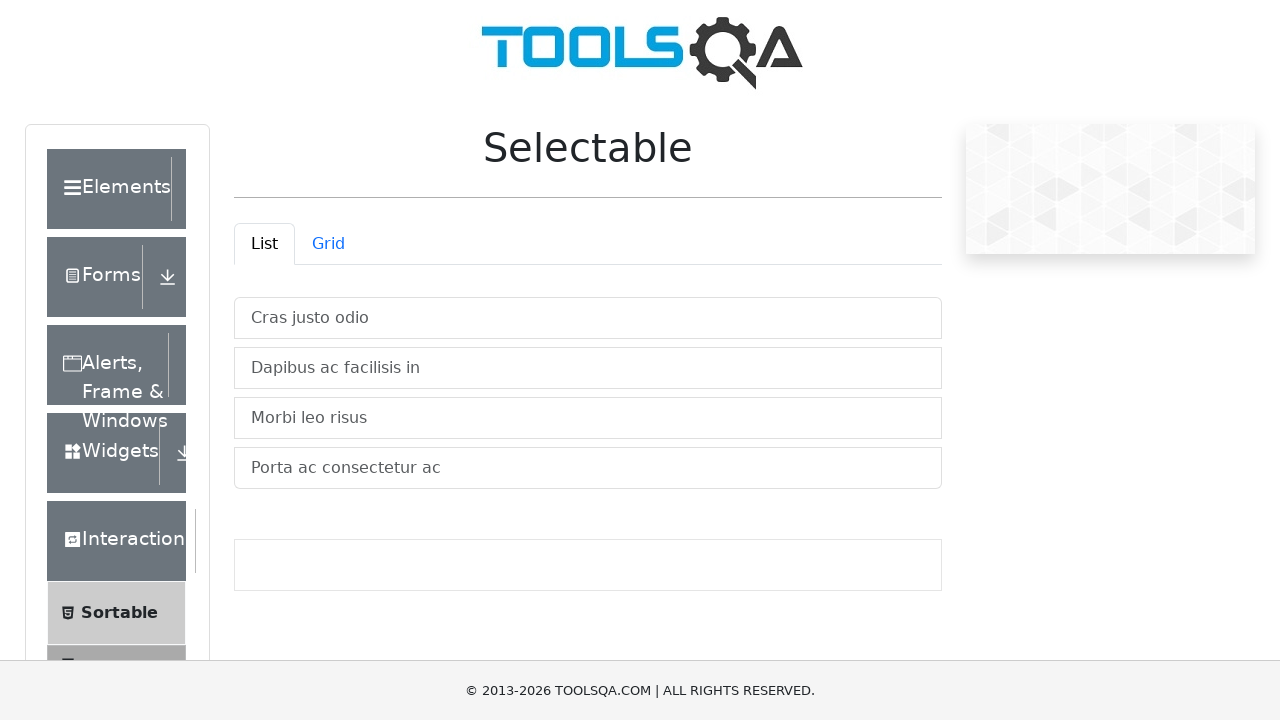

Clicked on the first list item to select it at (588, 318) on #verticalListContainer li >> nth=0
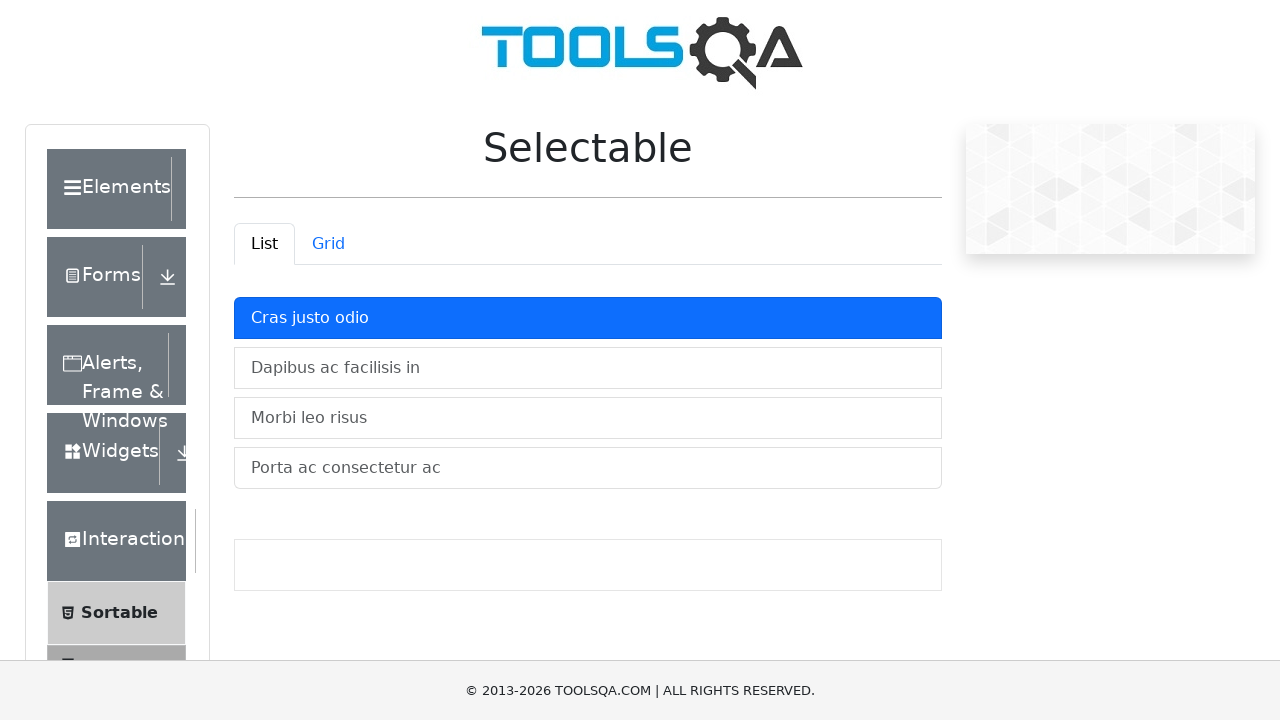

Verified first item is selected with 'active' class
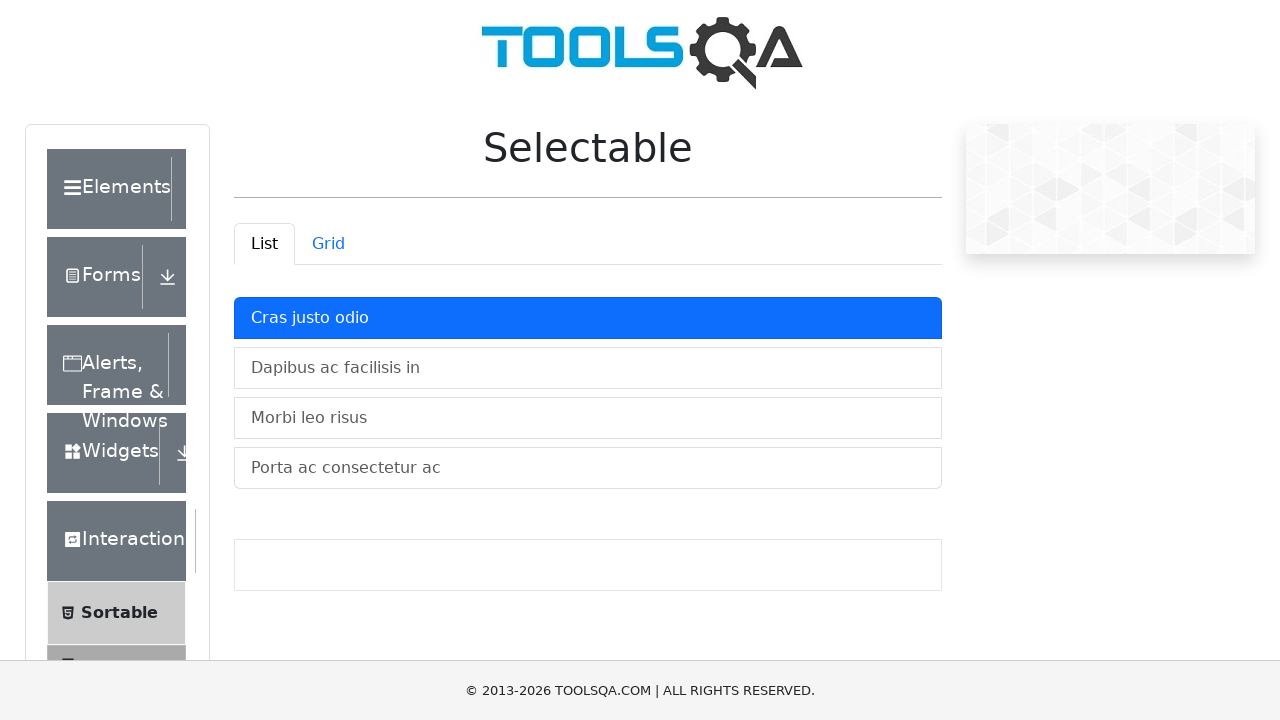

Clicked on the first list item again to deselect it at (588, 318) on #verticalListContainer li >> nth=0
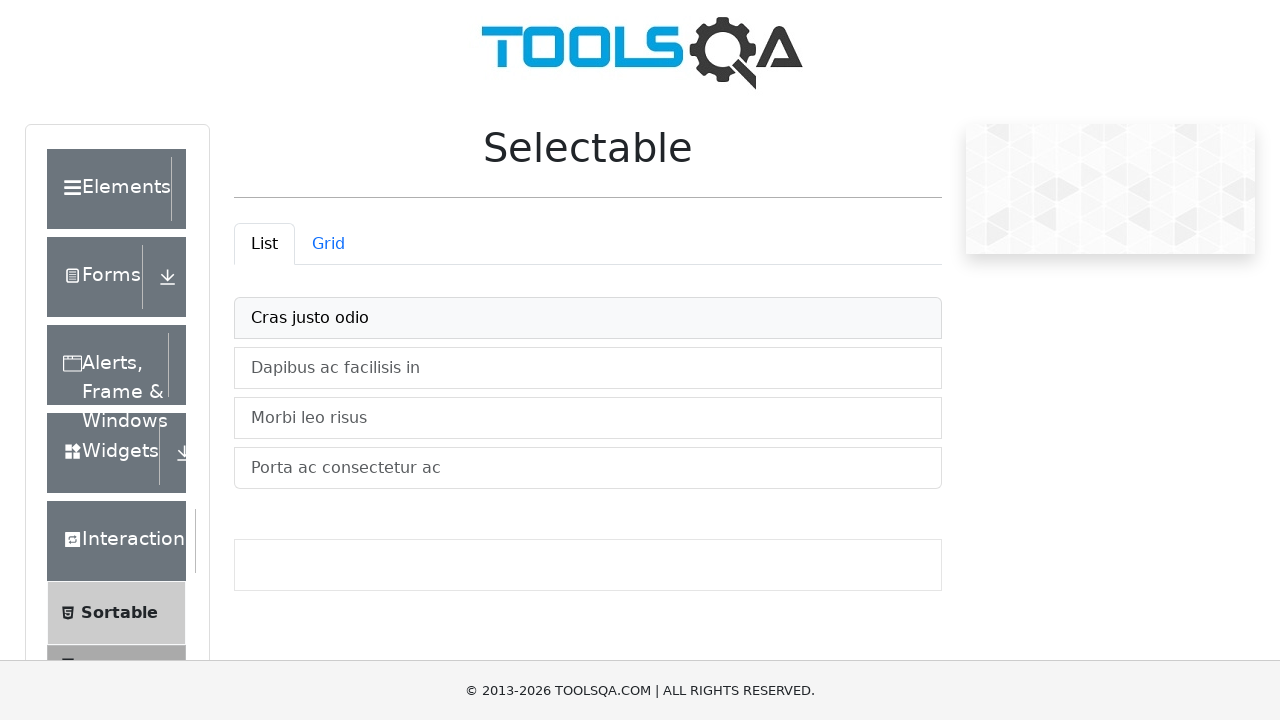

Verified first item is deselected and no longer has 'active' class
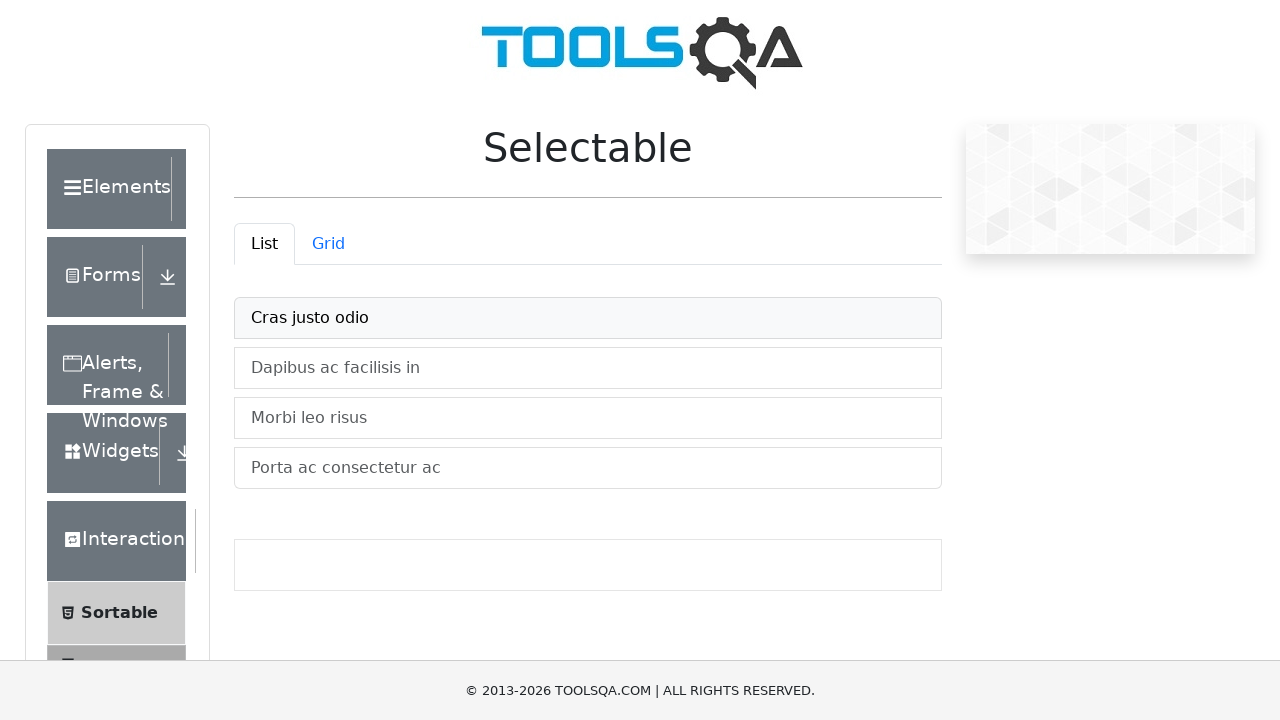

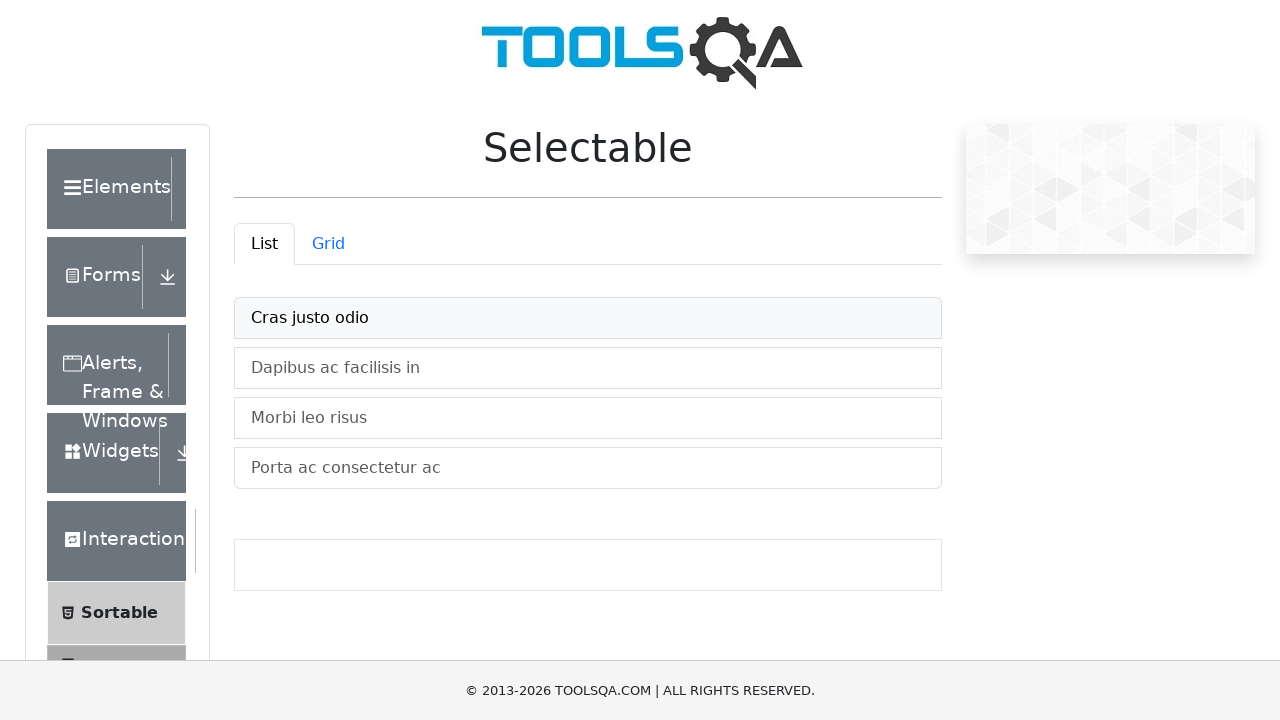